Tests checkbox functionality by locating two checkboxes and clicking them if they are not already selected, ensuring both checkboxes end up in a checked state.

Starting URL: https://the-internet.herokuapp.com/checkboxes

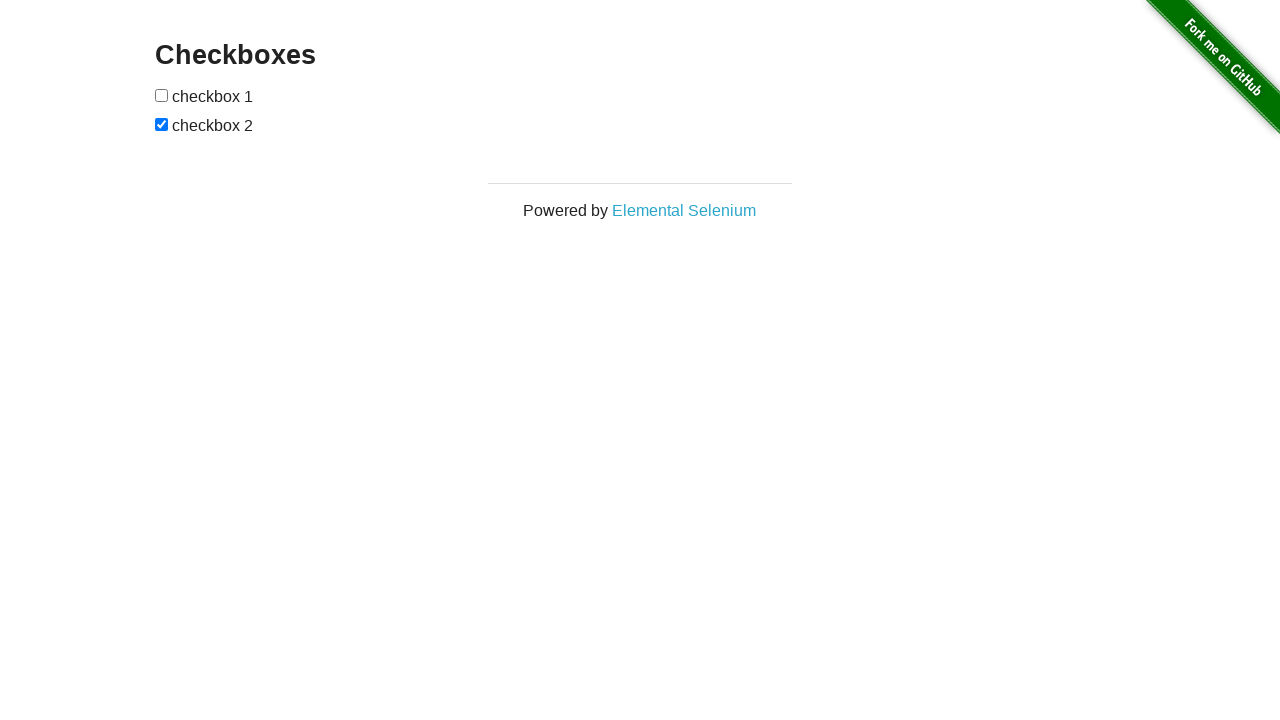

Located first checkbox element
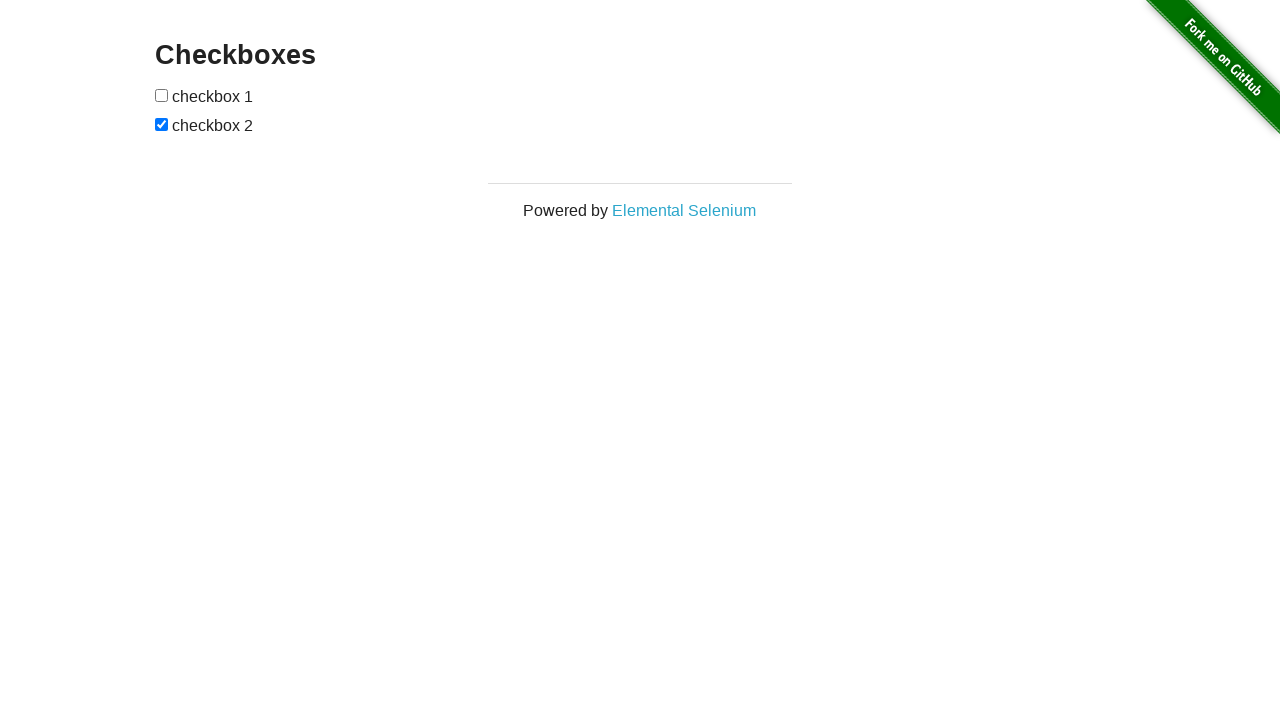

Located second checkbox element
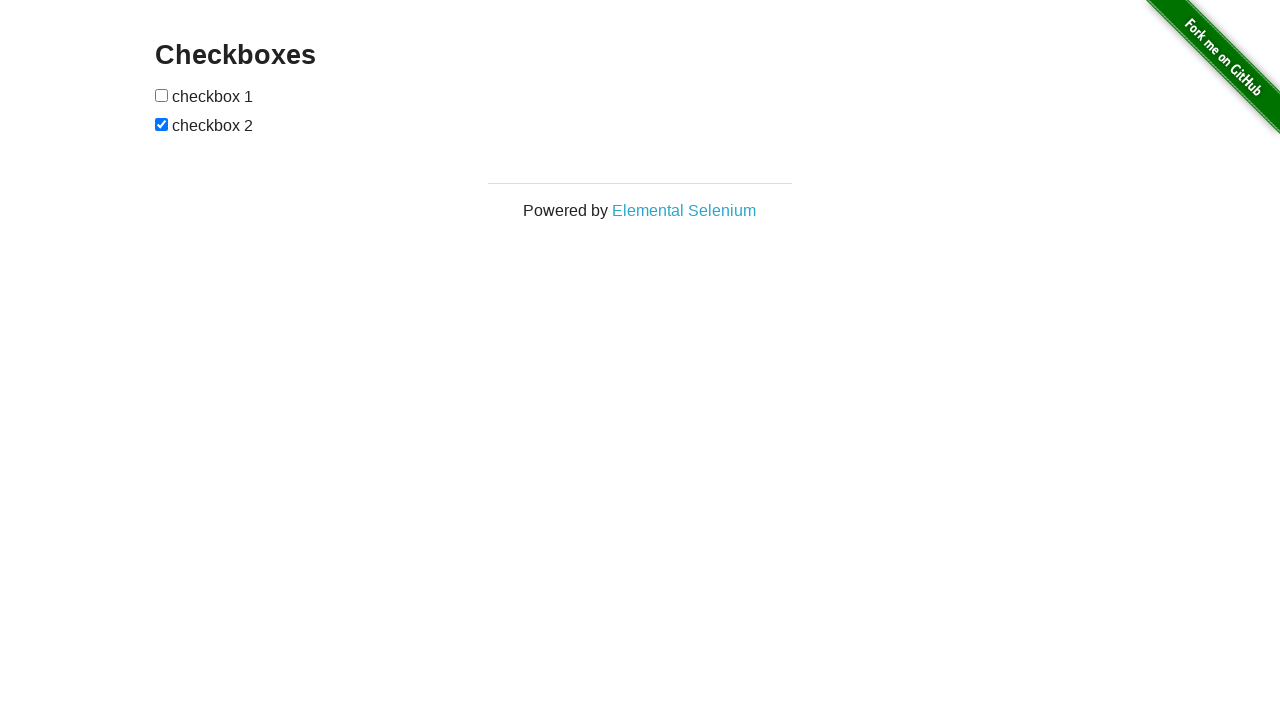

Checked first checkbox state
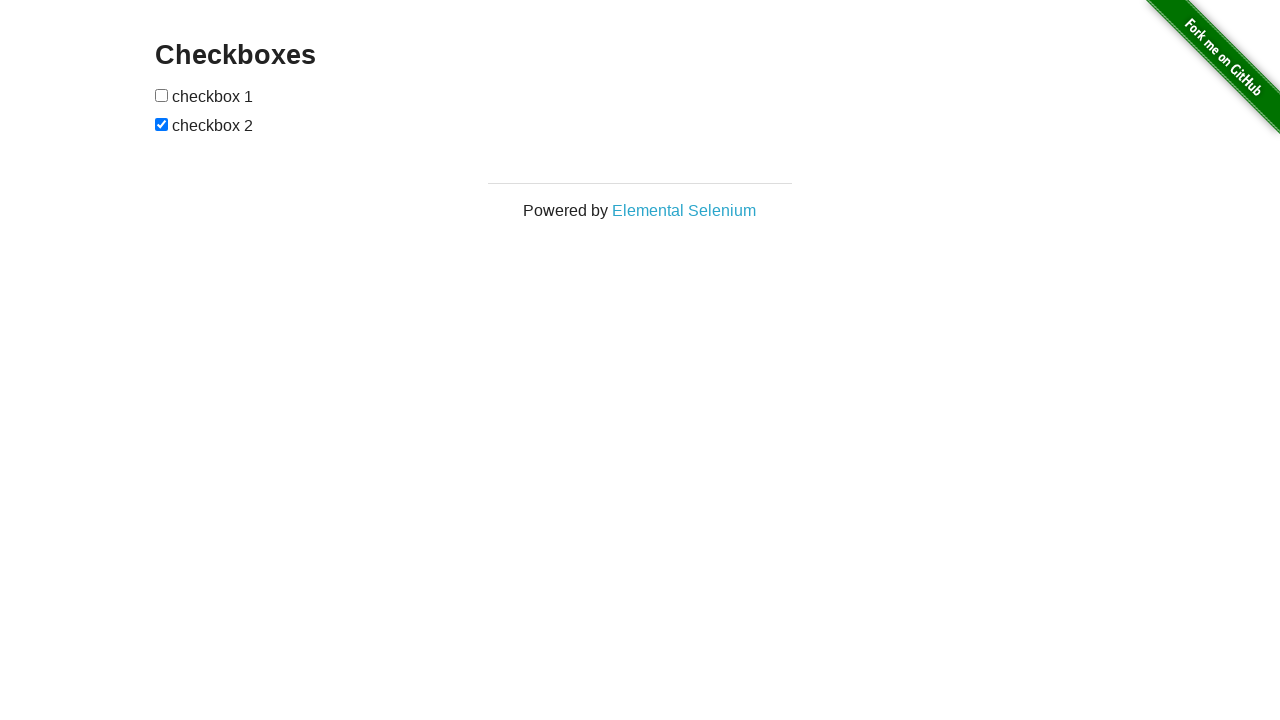

Clicked first checkbox to select it at (162, 95) on (//input[@type='checkbox'])[1]
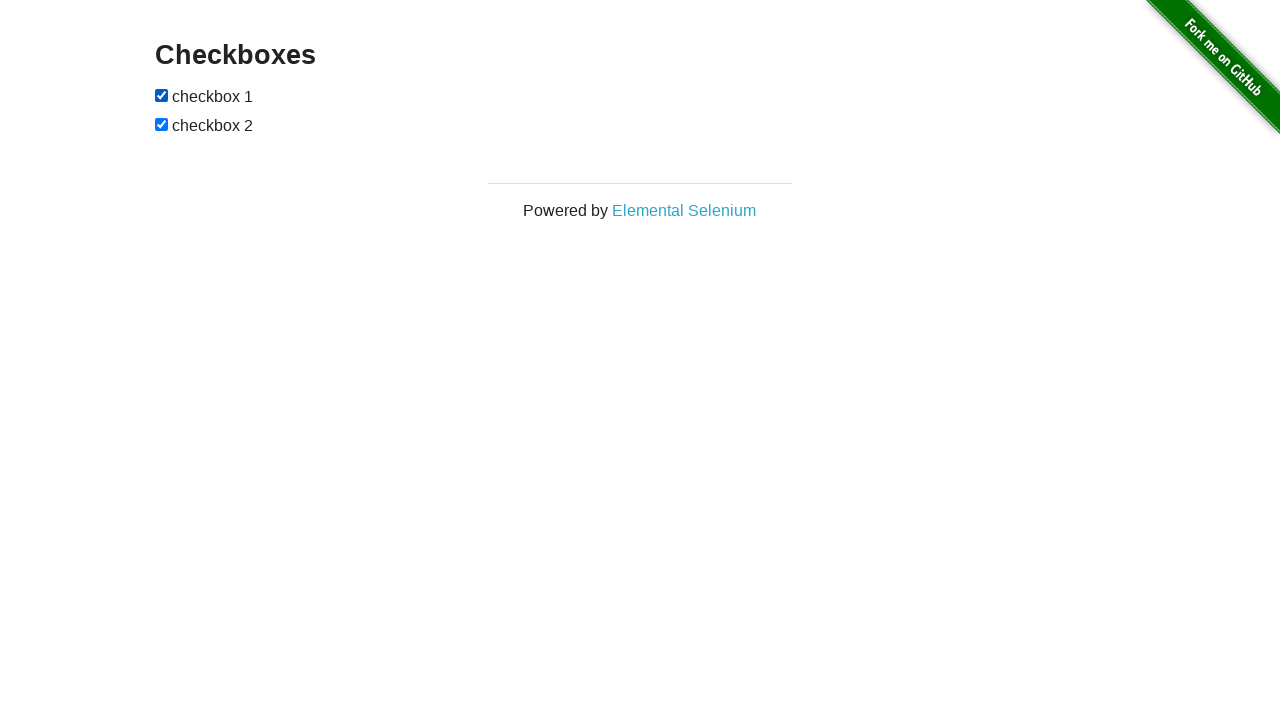

Second checkbox already checked, skipping click
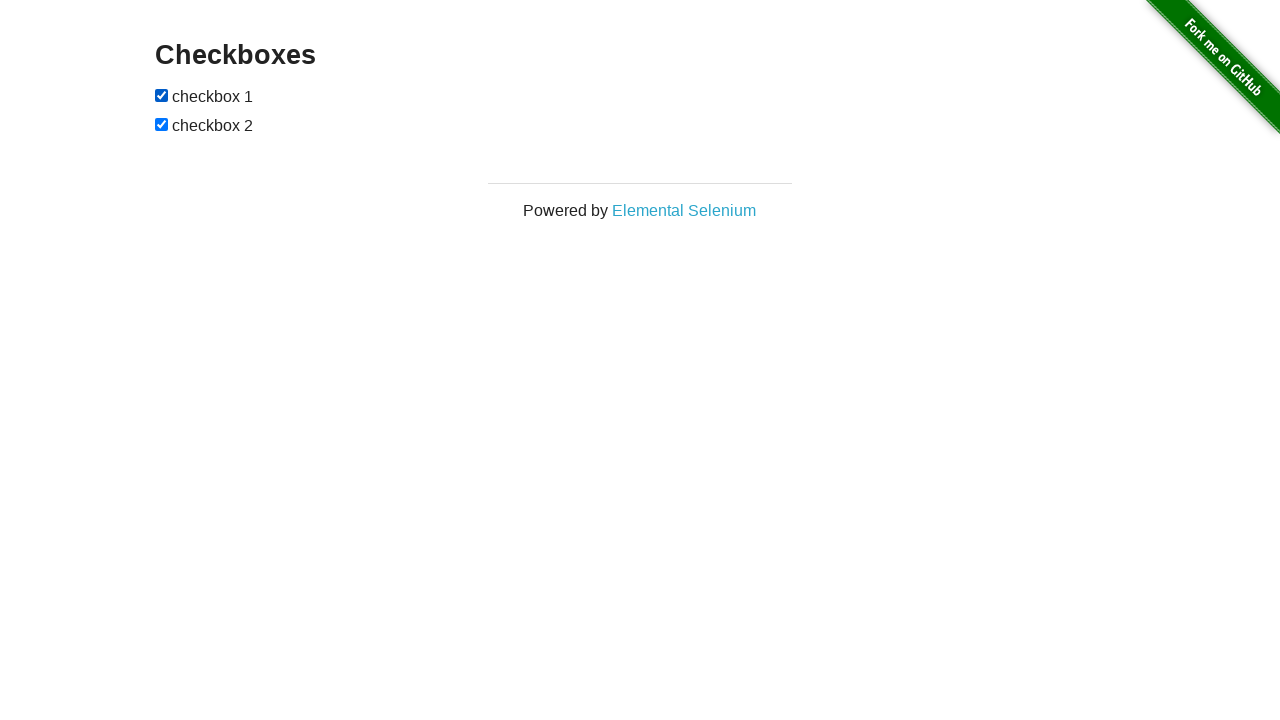

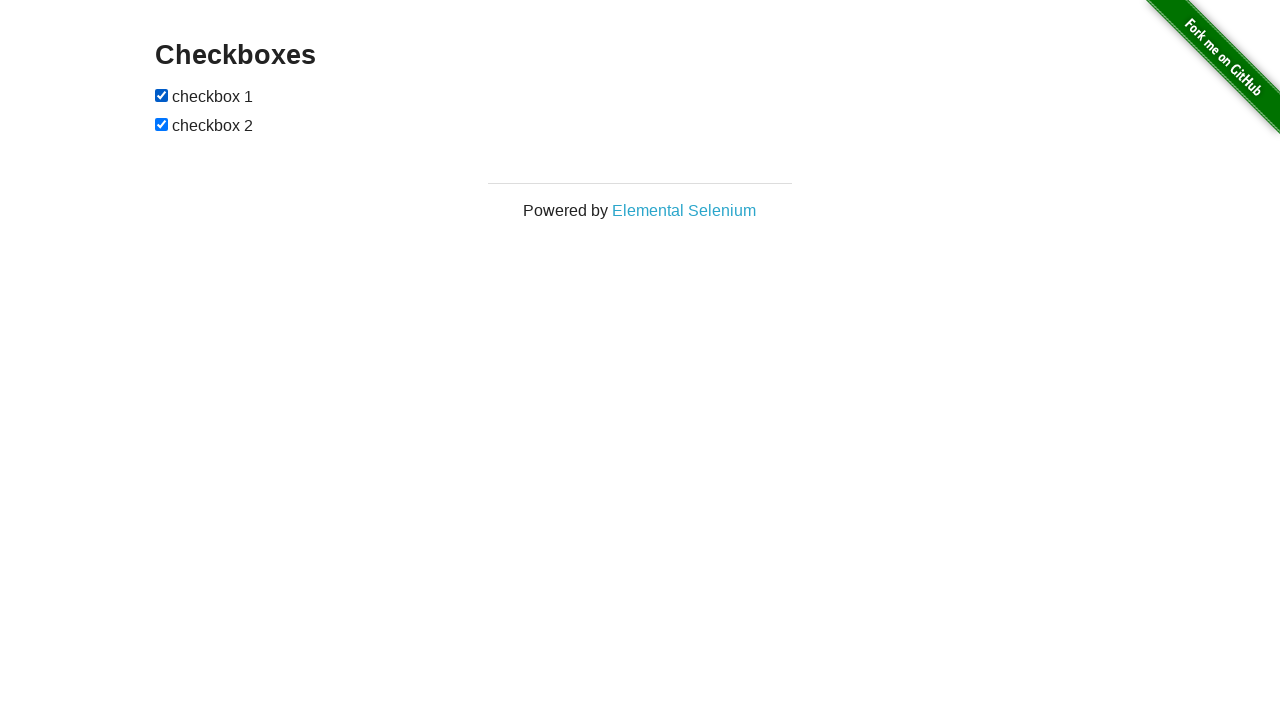